Tests that the currently applied filter link is highlighted with the selected class.

Starting URL: https://demo.playwright.dev/todomvc

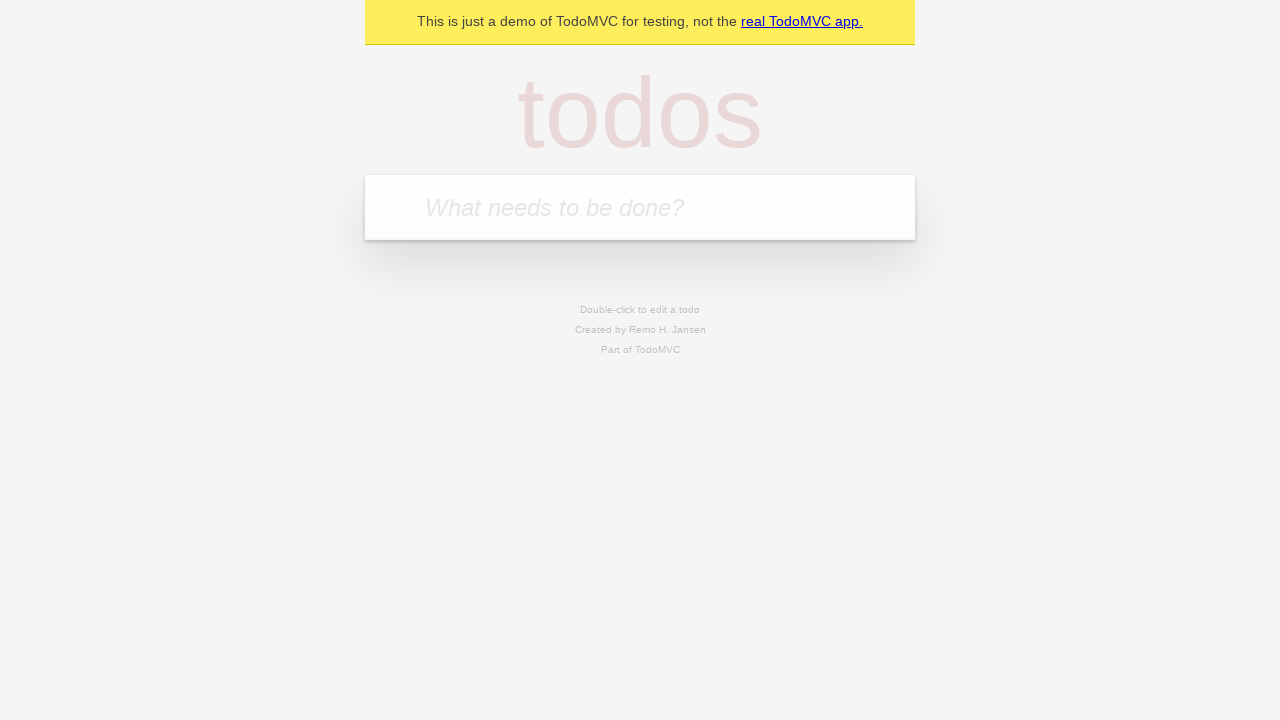

Located the 'What needs to be done?' input field
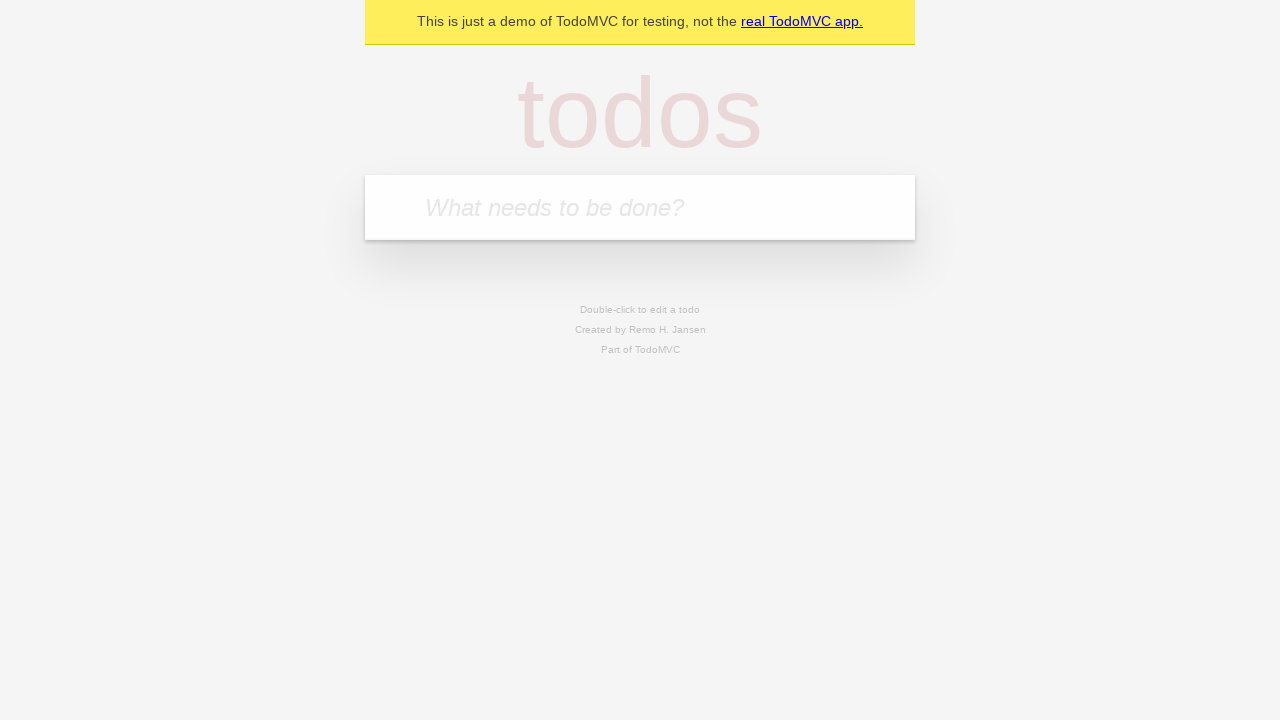

Filled todo input with 'buy some cheese' on internal:attr=[placeholder="What needs to be done?"i]
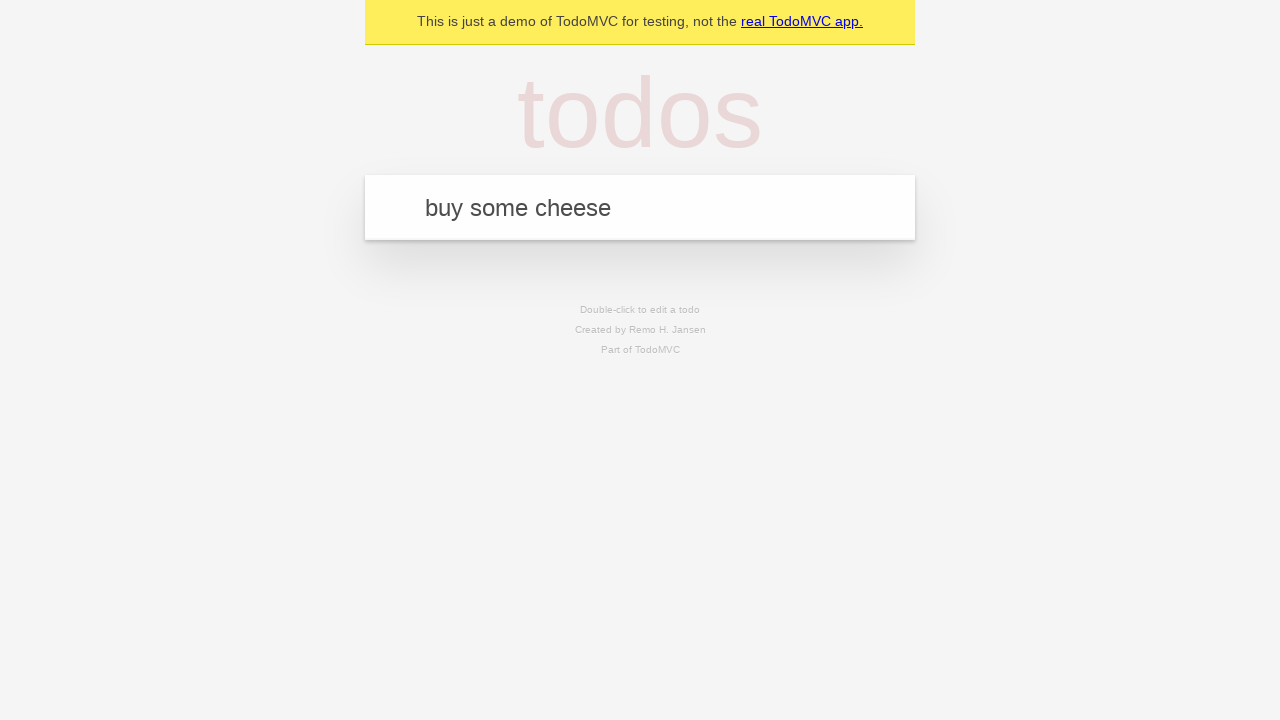

Pressed Enter to add first todo on internal:attr=[placeholder="What needs to be done?"i]
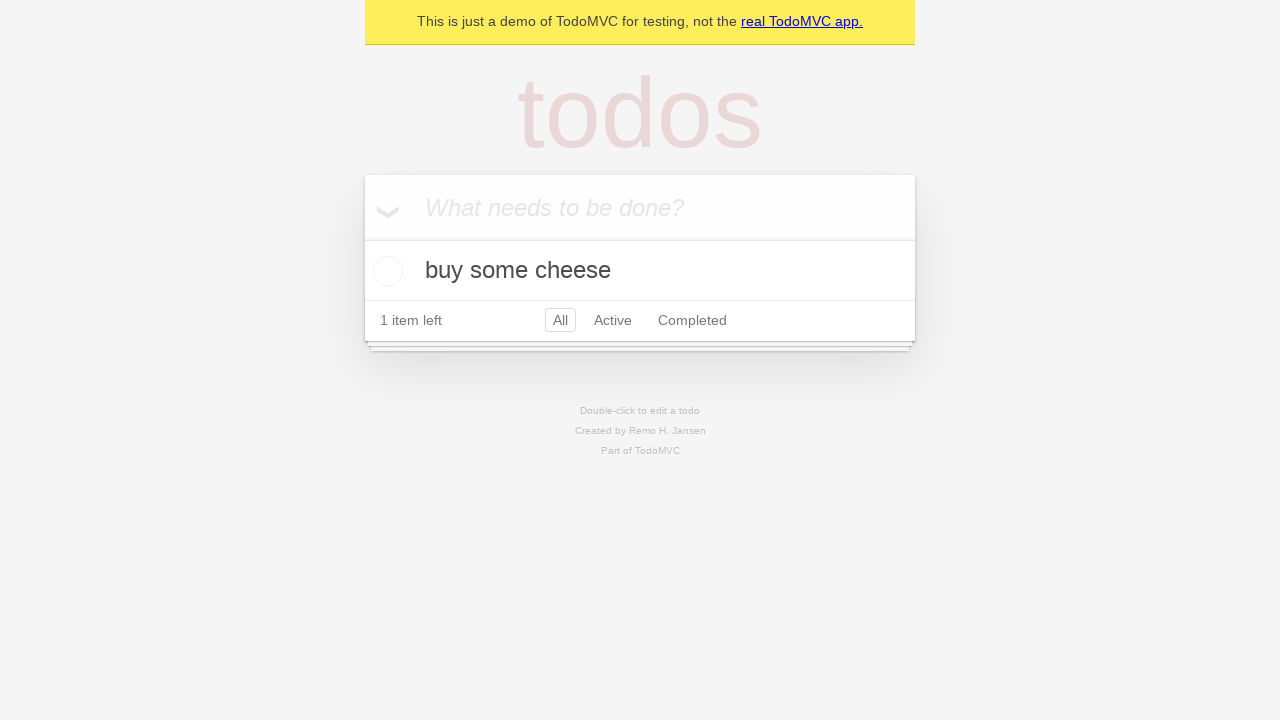

Filled todo input with 'feed the cat' on internal:attr=[placeholder="What needs to be done?"i]
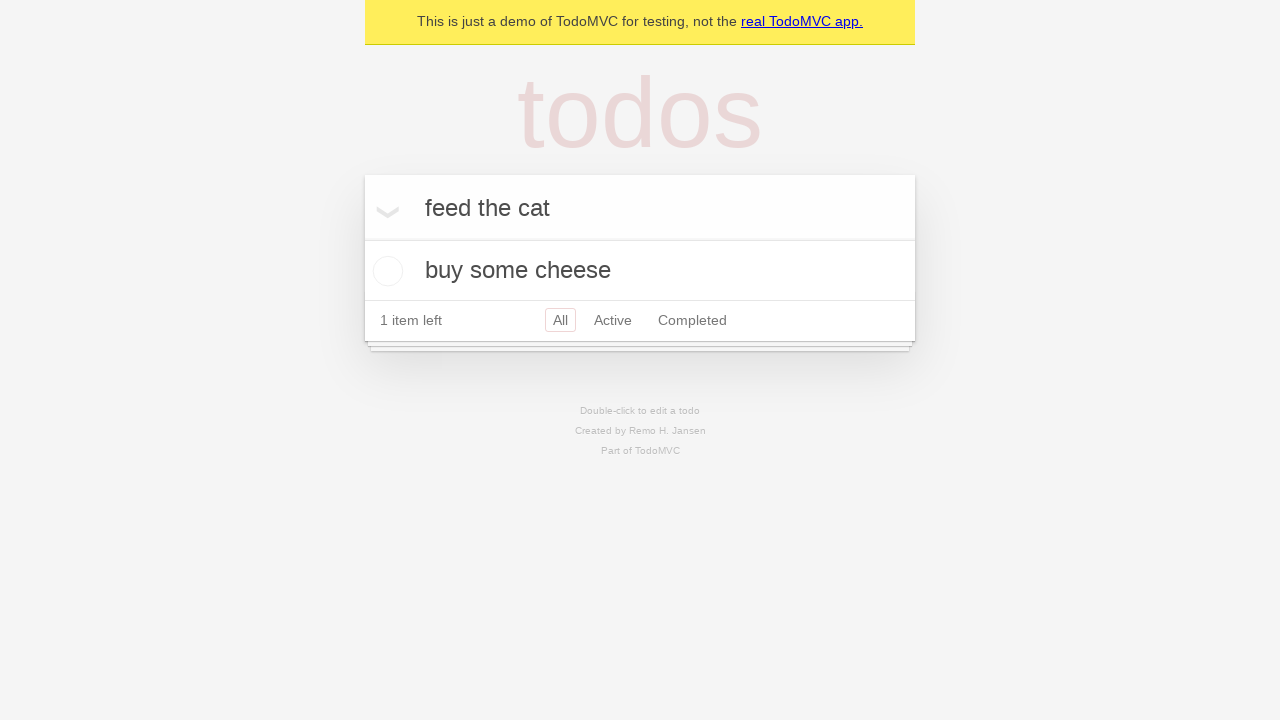

Pressed Enter to add second todo on internal:attr=[placeholder="What needs to be done?"i]
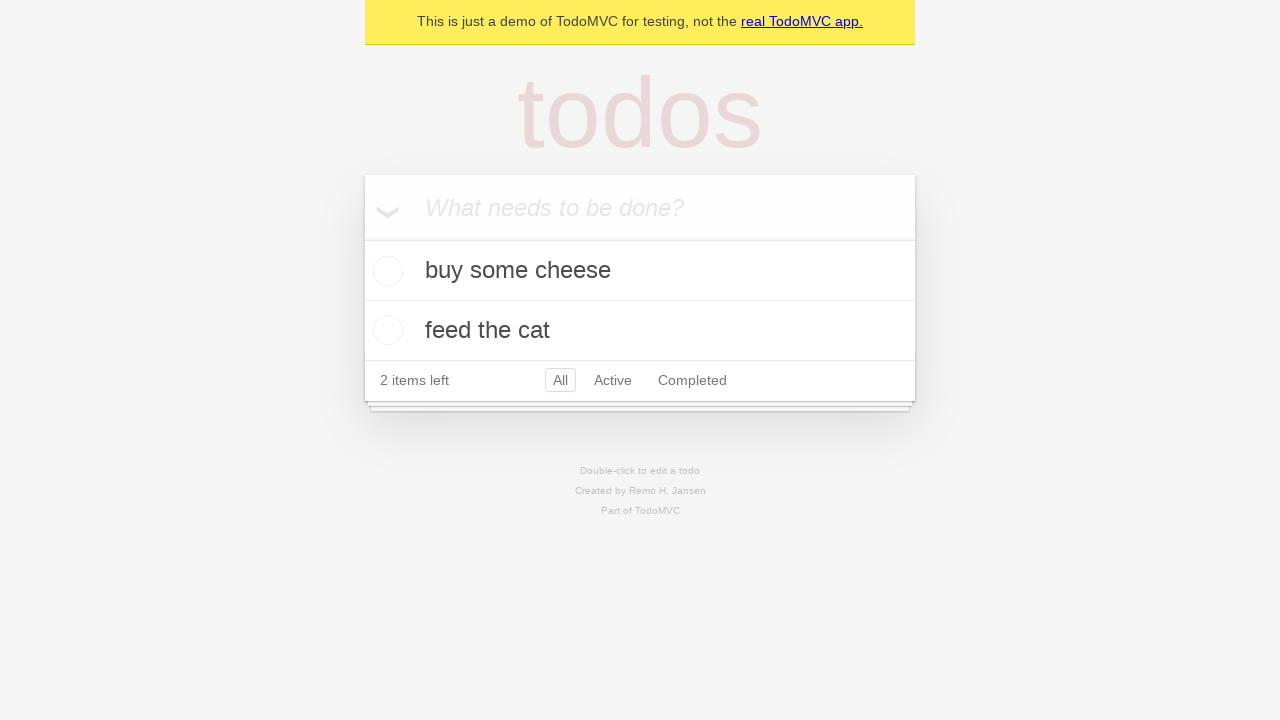

Filled todo input with 'book a doctors appointment' on internal:attr=[placeholder="What needs to be done?"i]
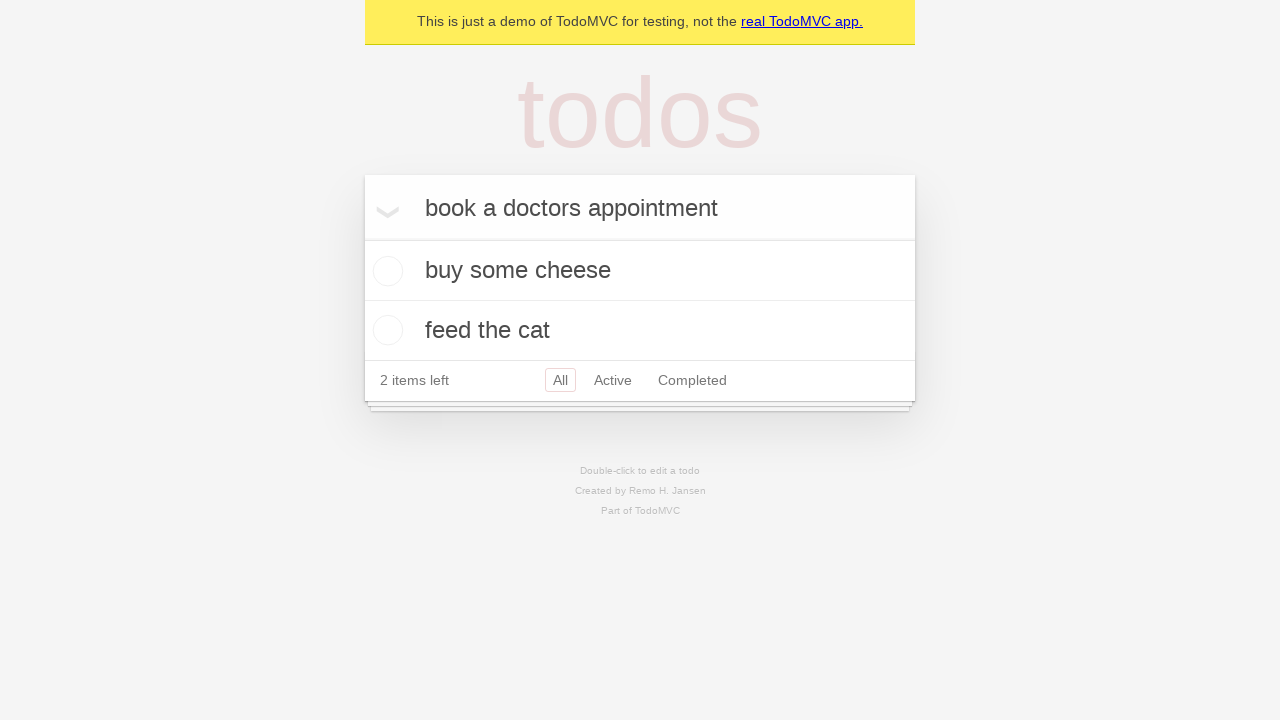

Pressed Enter to add third todo on internal:attr=[placeholder="What needs to be done?"i]
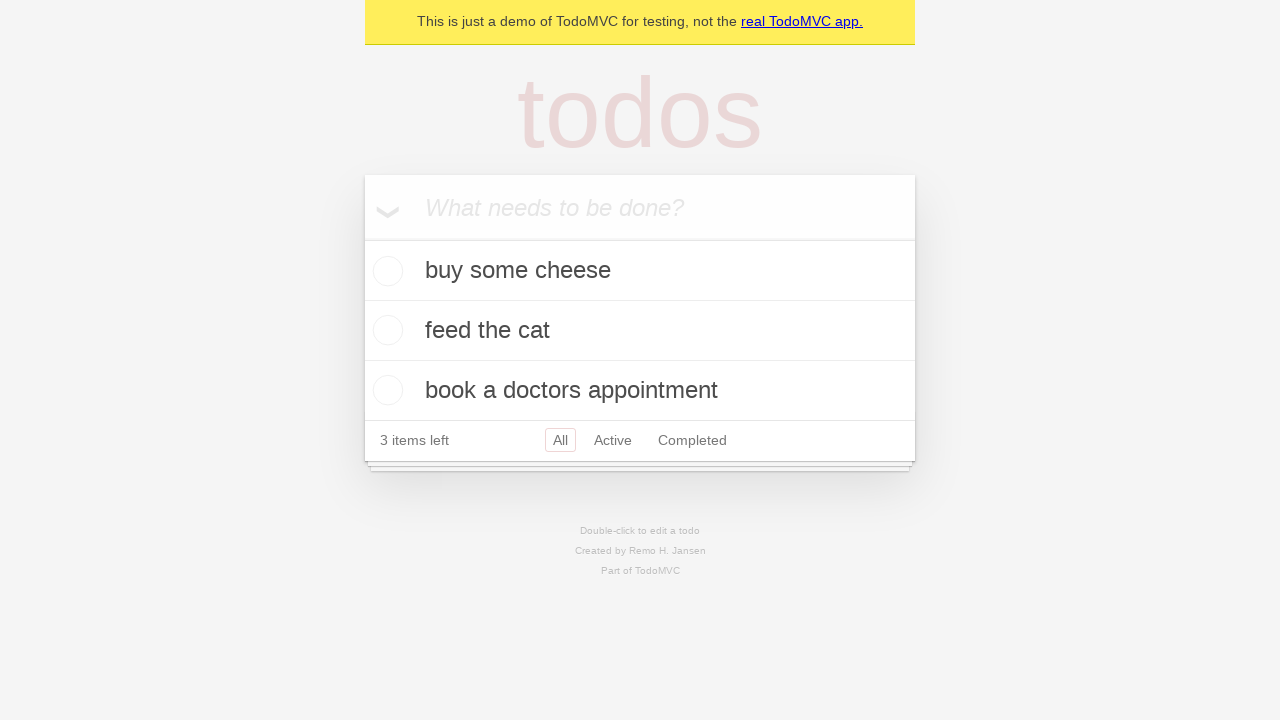

Clicked Active filter link at (613, 440) on internal:role=link[name="Active"i]
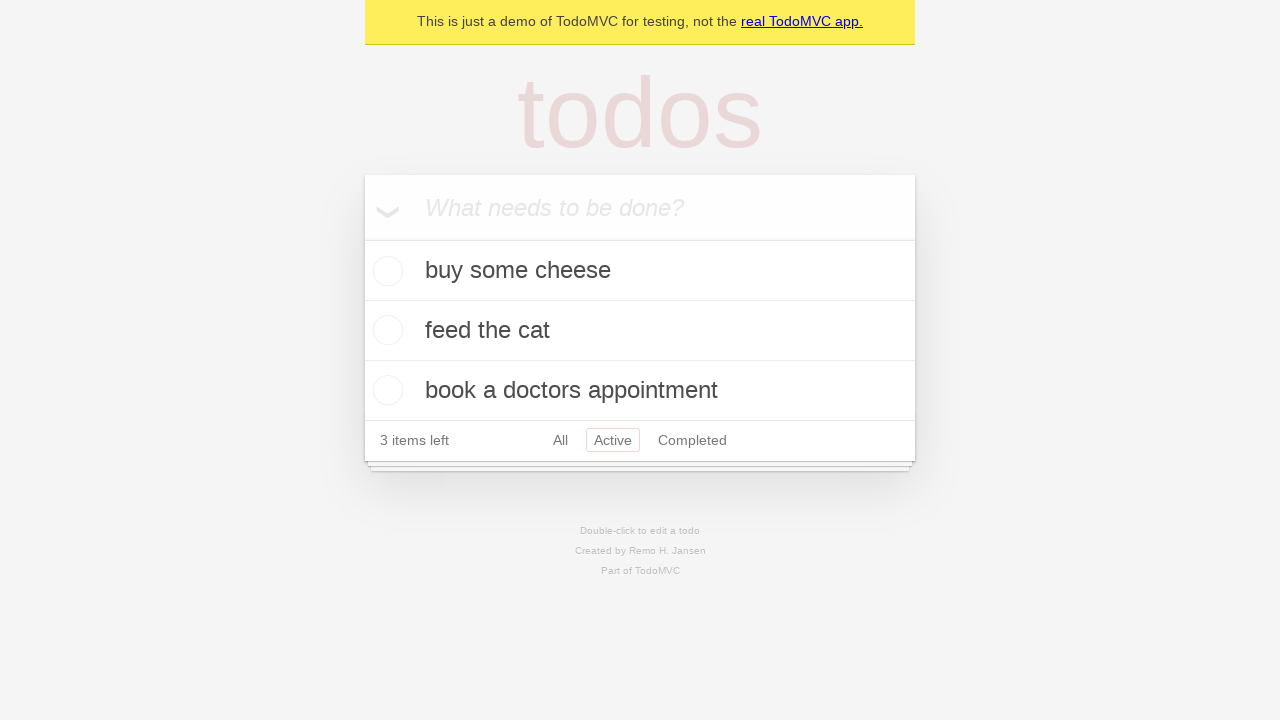

Clicked Completed filter link to check if it gets highlighted with selected class at (692, 440) on internal:role=link[name="Completed"i]
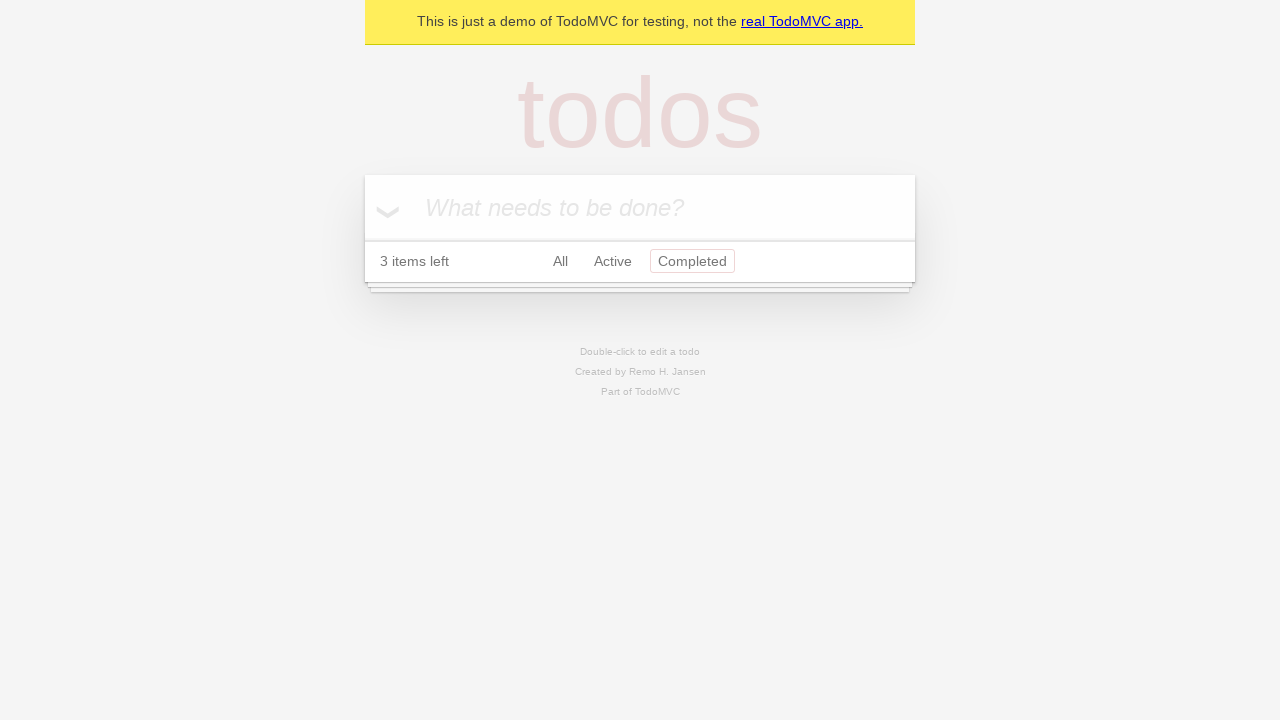

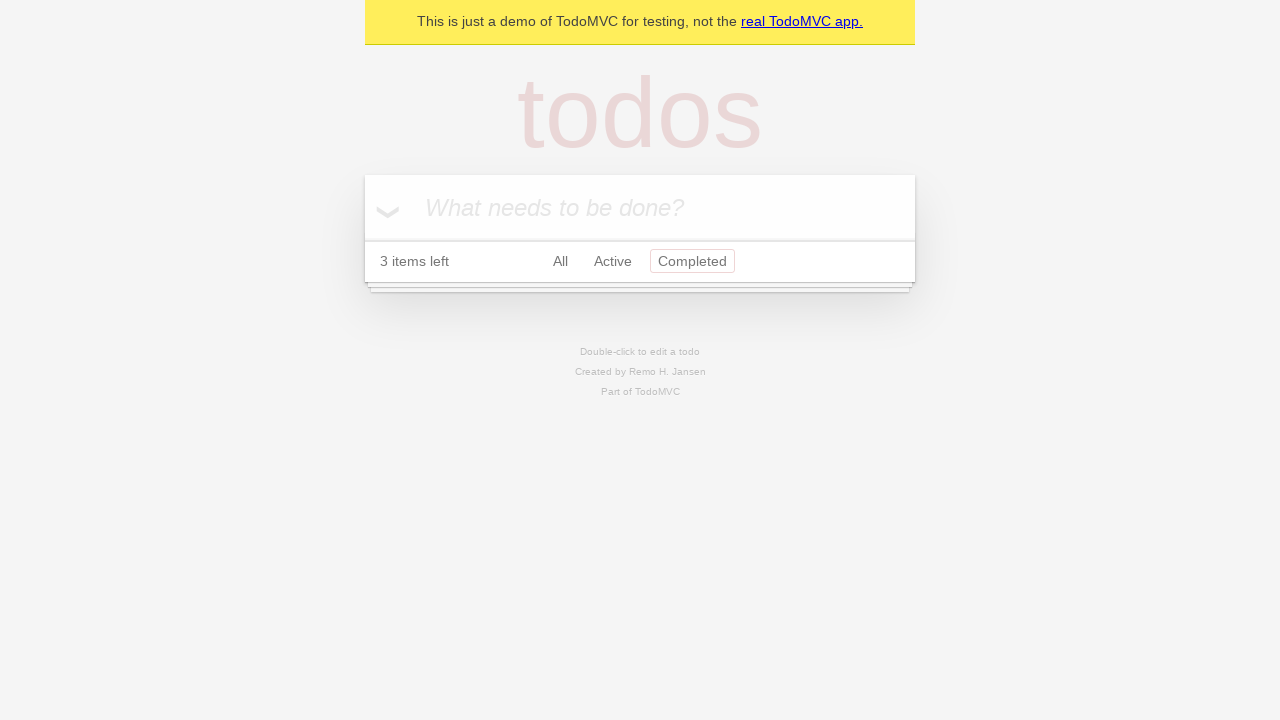